Navigates to QA.com homepage and verifies the page title matches the expected IT training company title

Starting URL: https://www.qa.com/

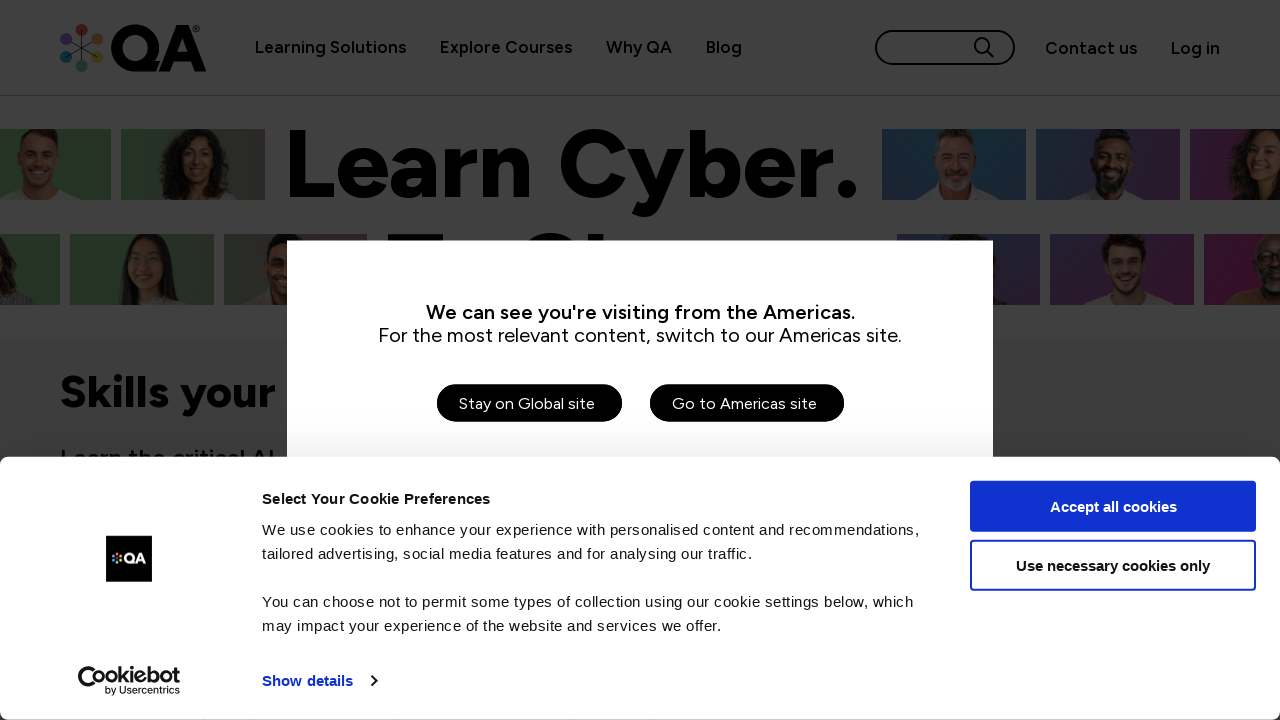

Waited for page DOM content to load
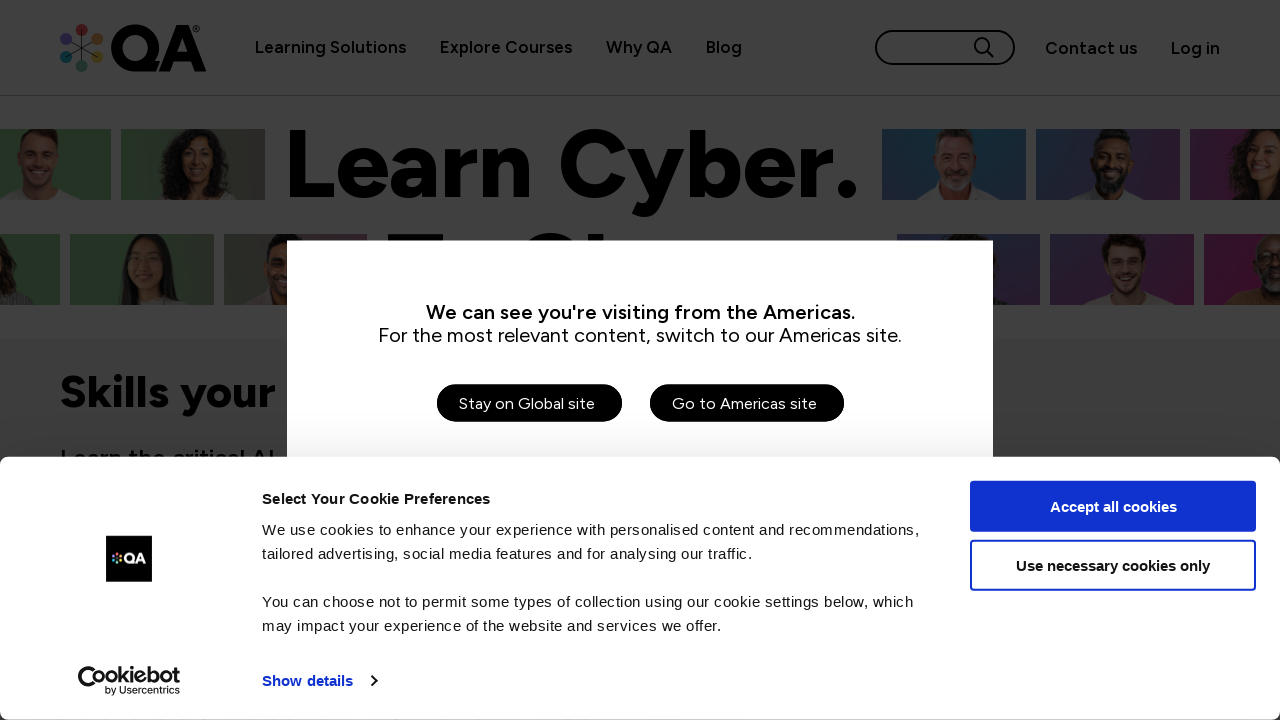

Retrieved page title: QA | Tech Training, Courses & Apprenticeships |
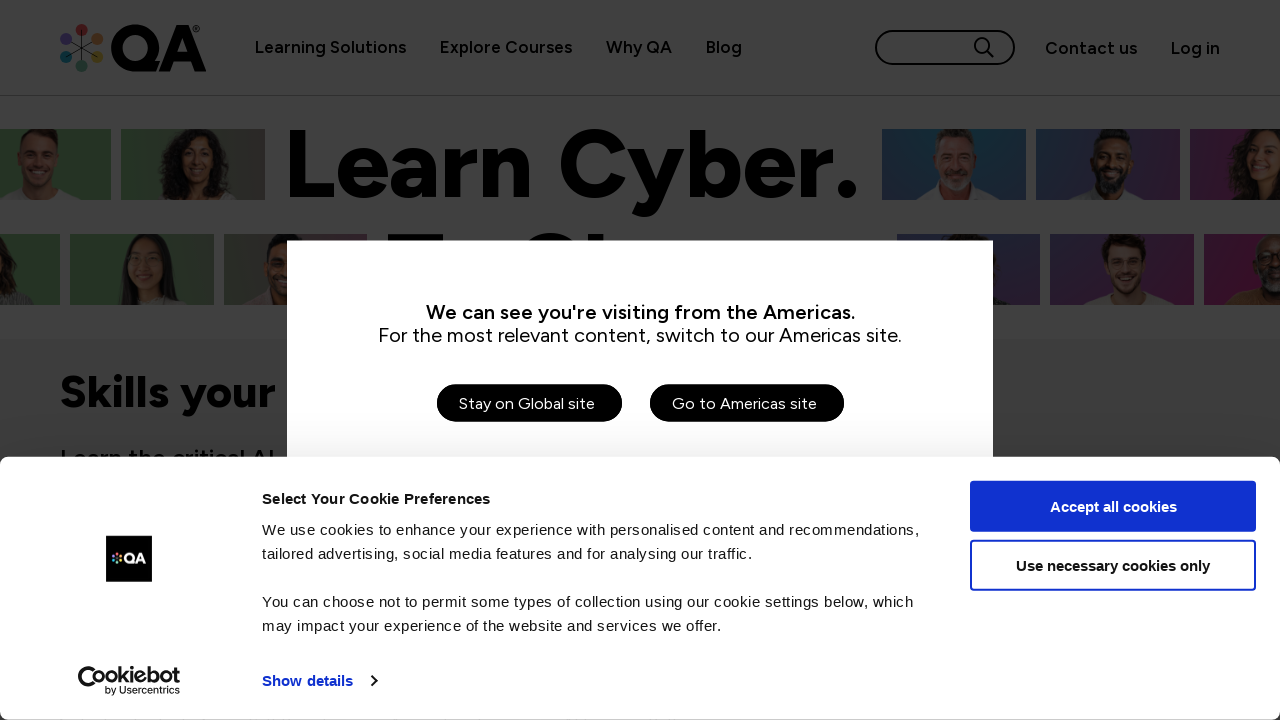

Verified page title contains 'QA' or 'Training' - assertion passed
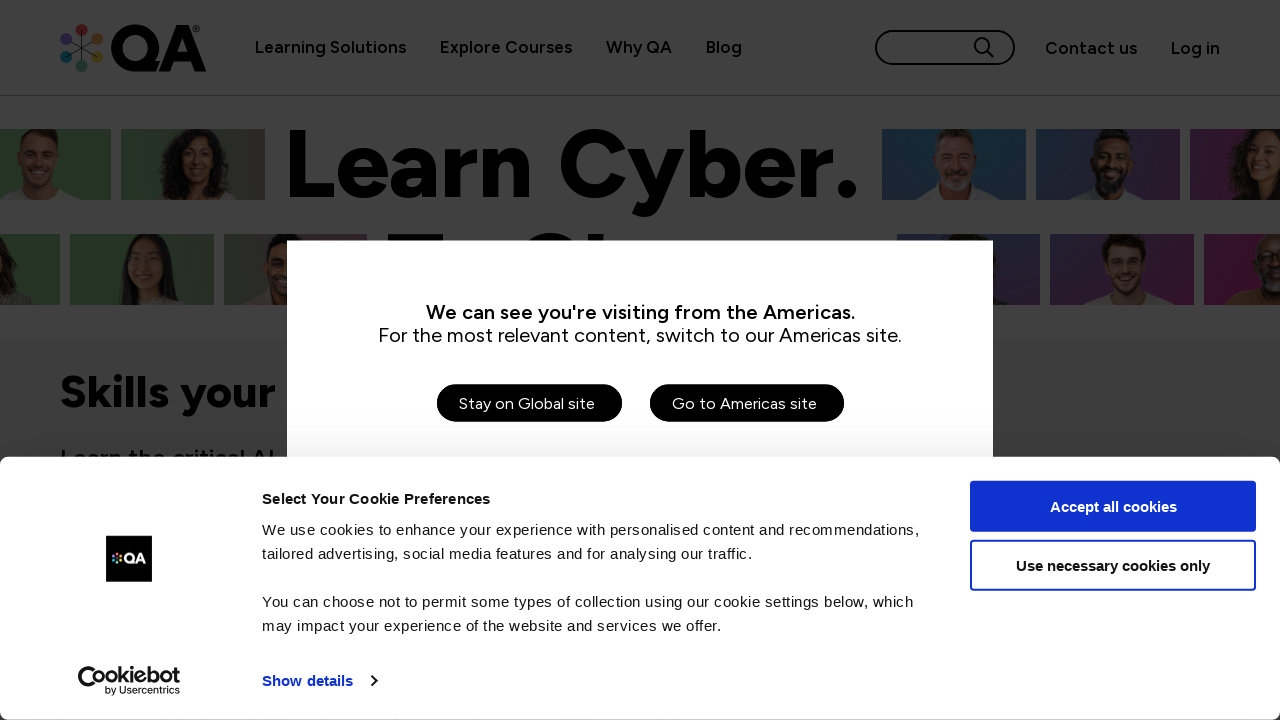

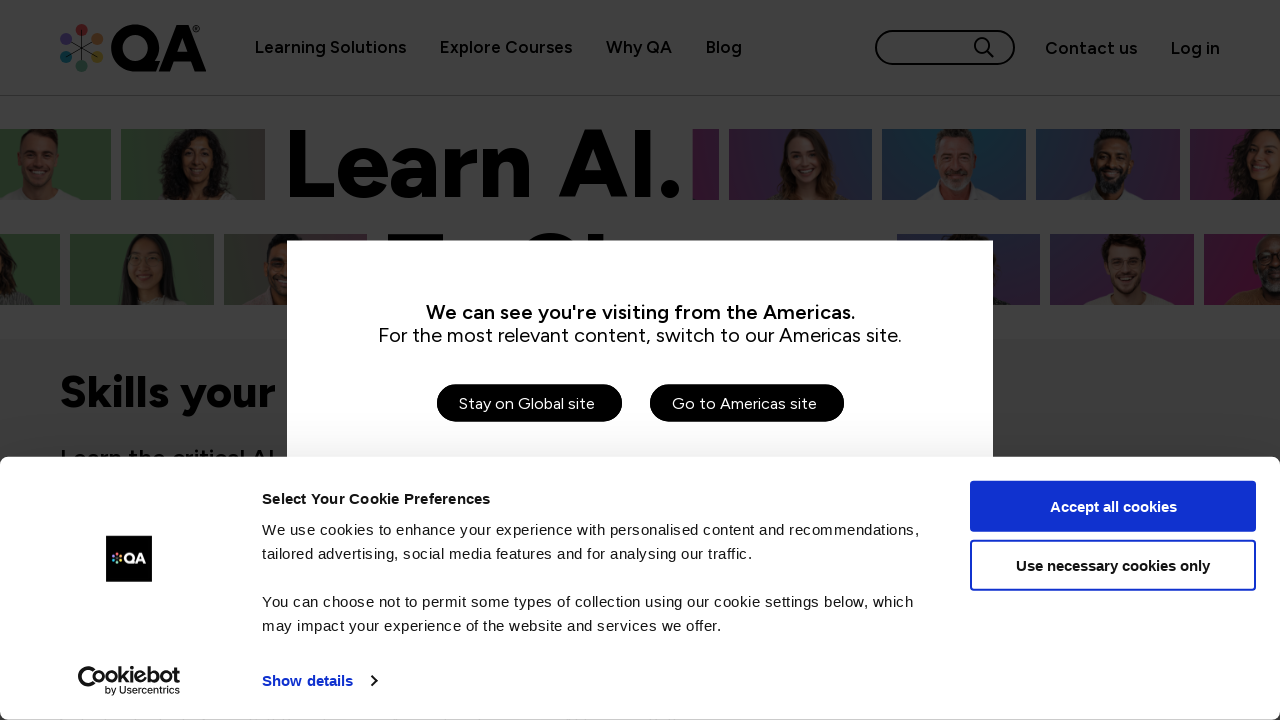